Tests alert handling by clicking an alert button and accepting the browser alert dialog

Starting URL: https://formy-project.herokuapp.com/switch-window

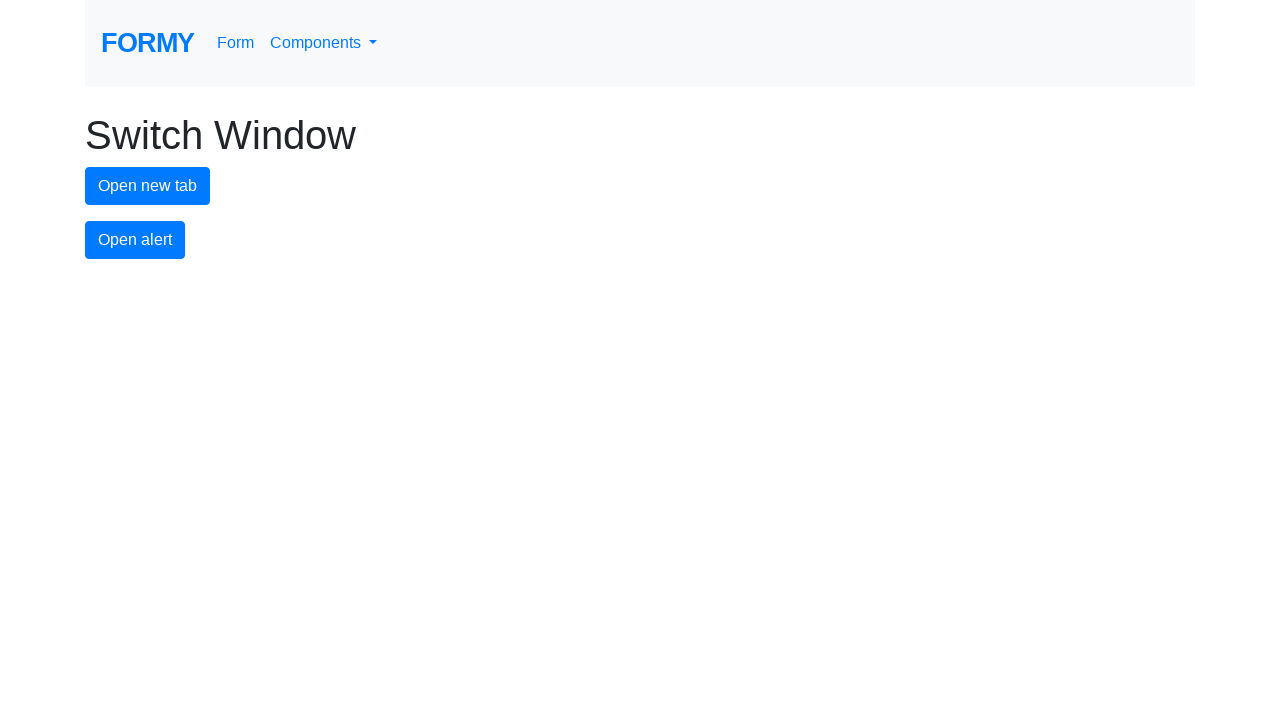

Set up dialog handler to accept browser alerts
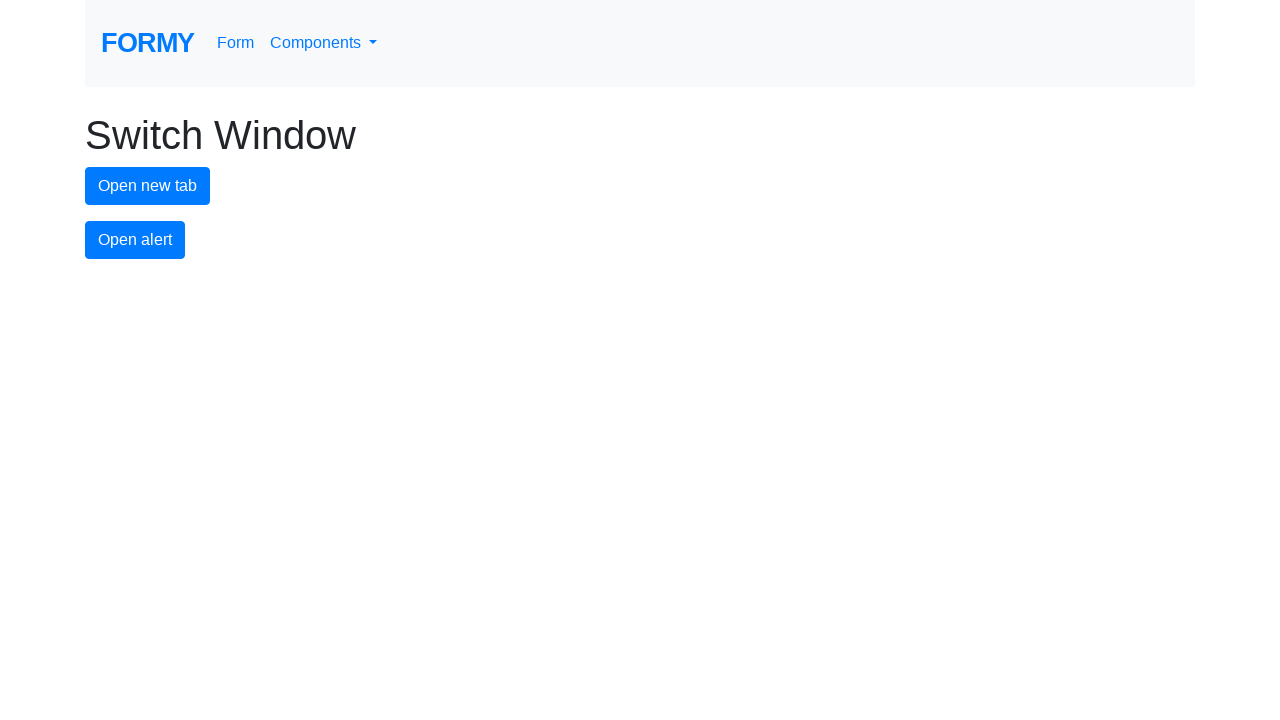

Clicked alert button to trigger browser alert dialog at (135, 240) on #alert-button
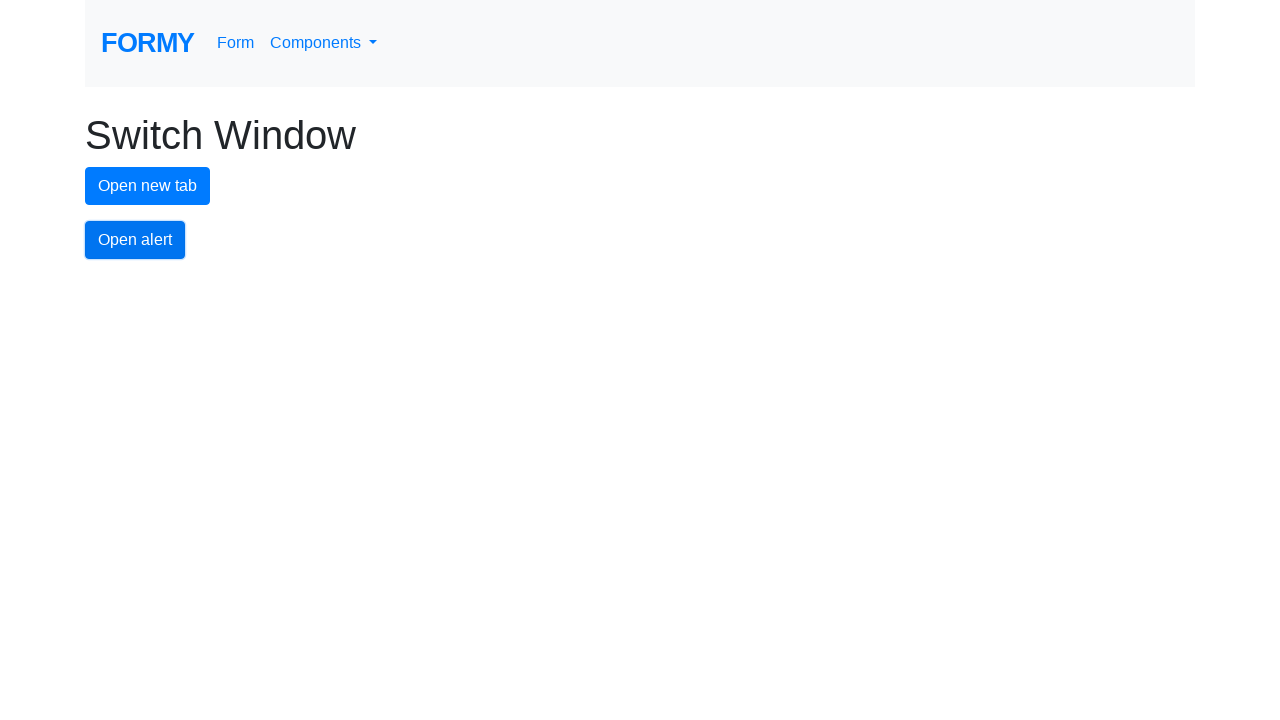

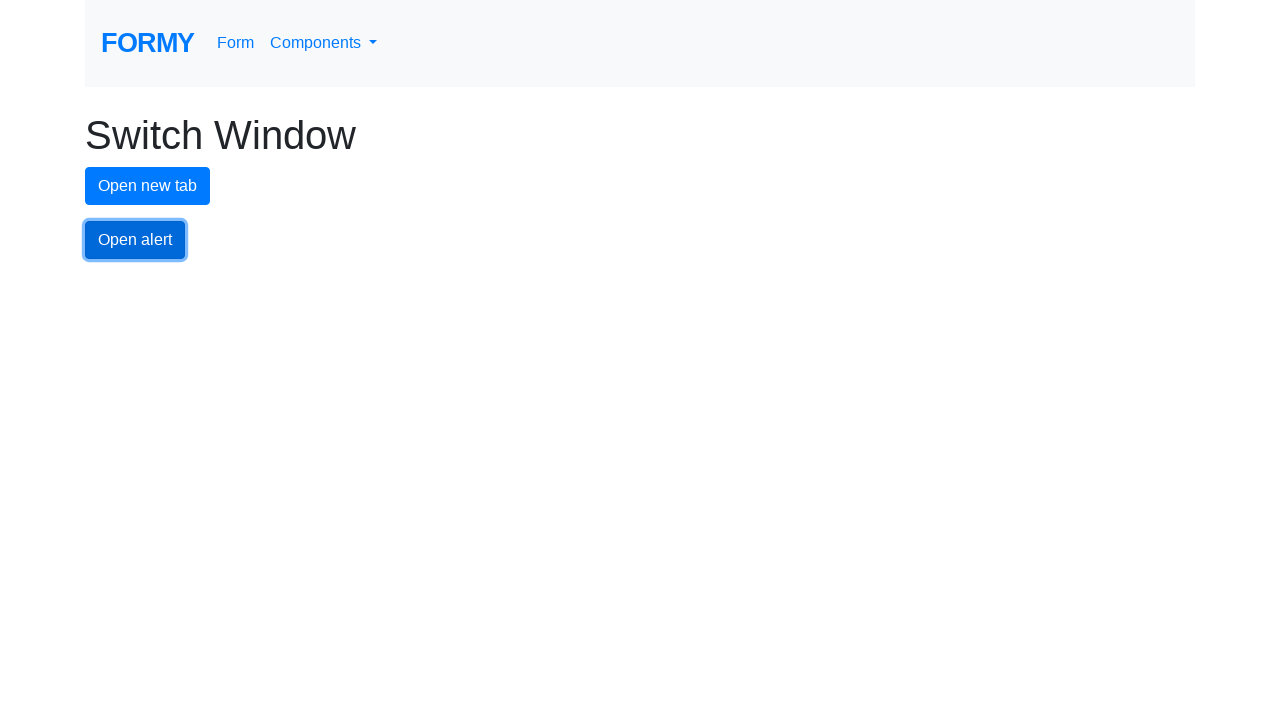